Fills out and submits a form with first name, last name, and email information

Starting URL: https://secure-retreat-92358.herokuapp.com/

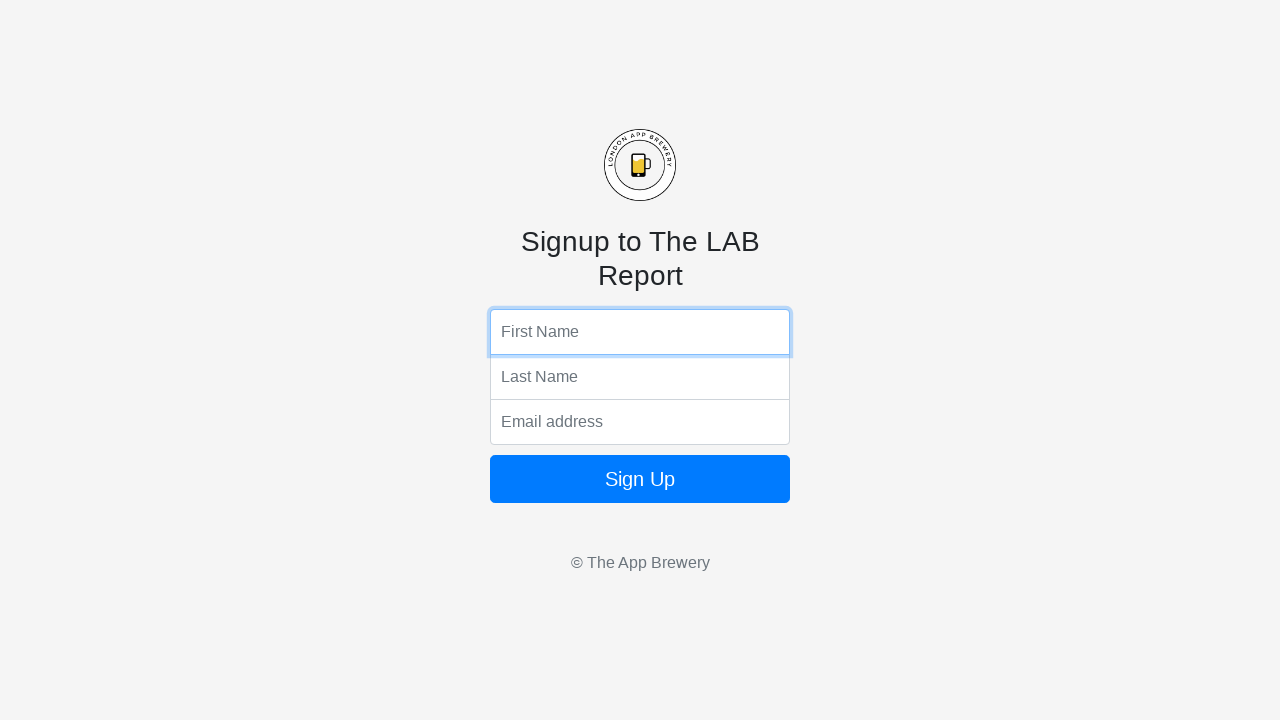

Filled first name field with 'Podolmos' on input[name='fName']
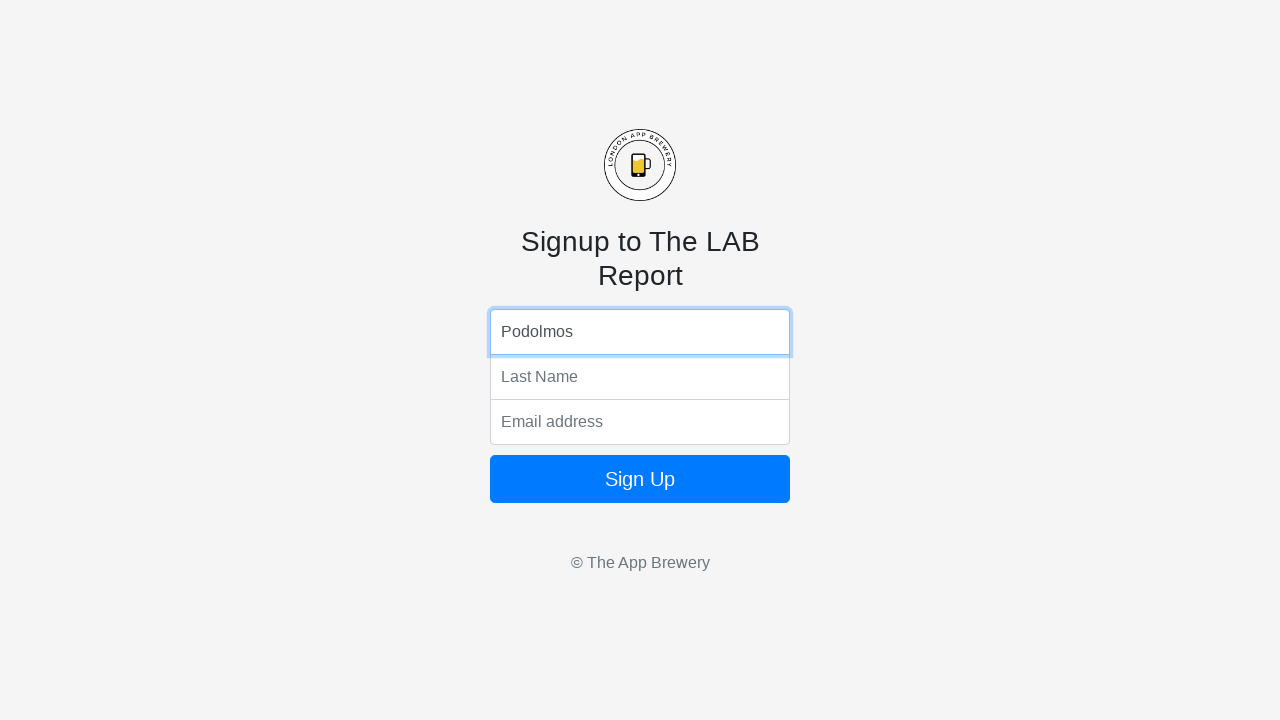

Filled last name field with 'Paminondas' on input[name='lName']
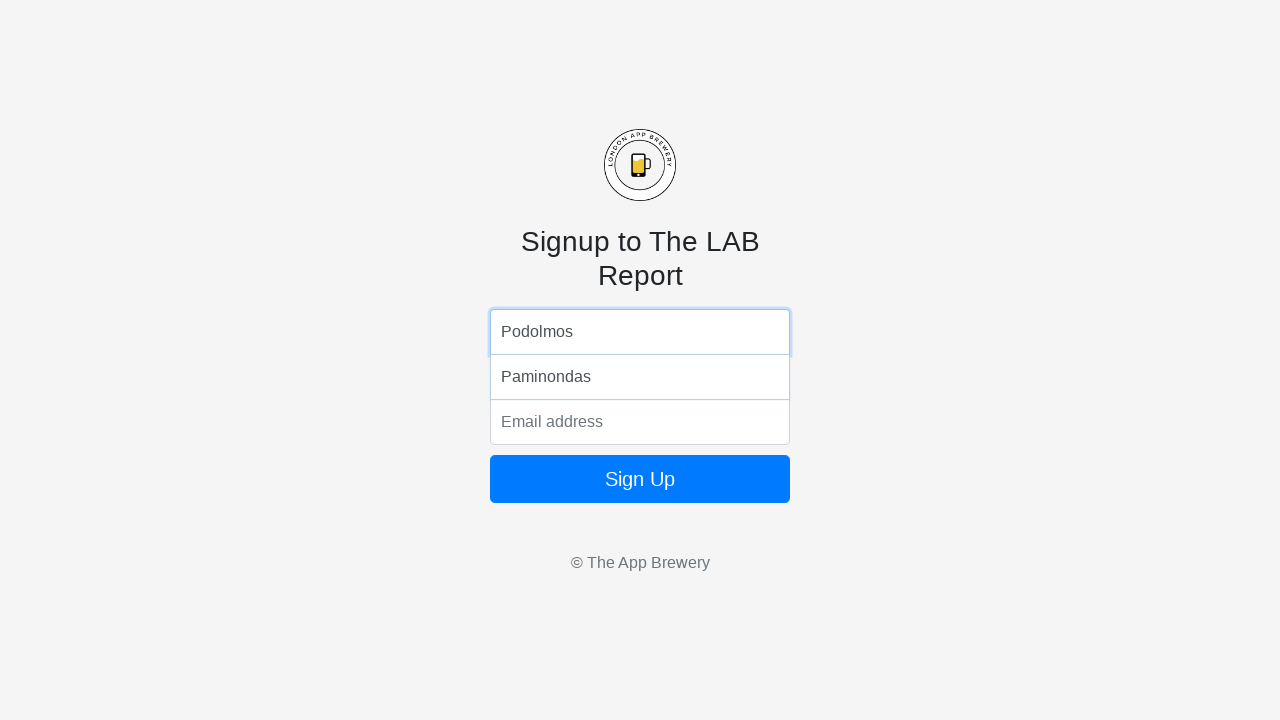

Filled email field with 'ppaminondas@podolmail.com' on input[name='email']
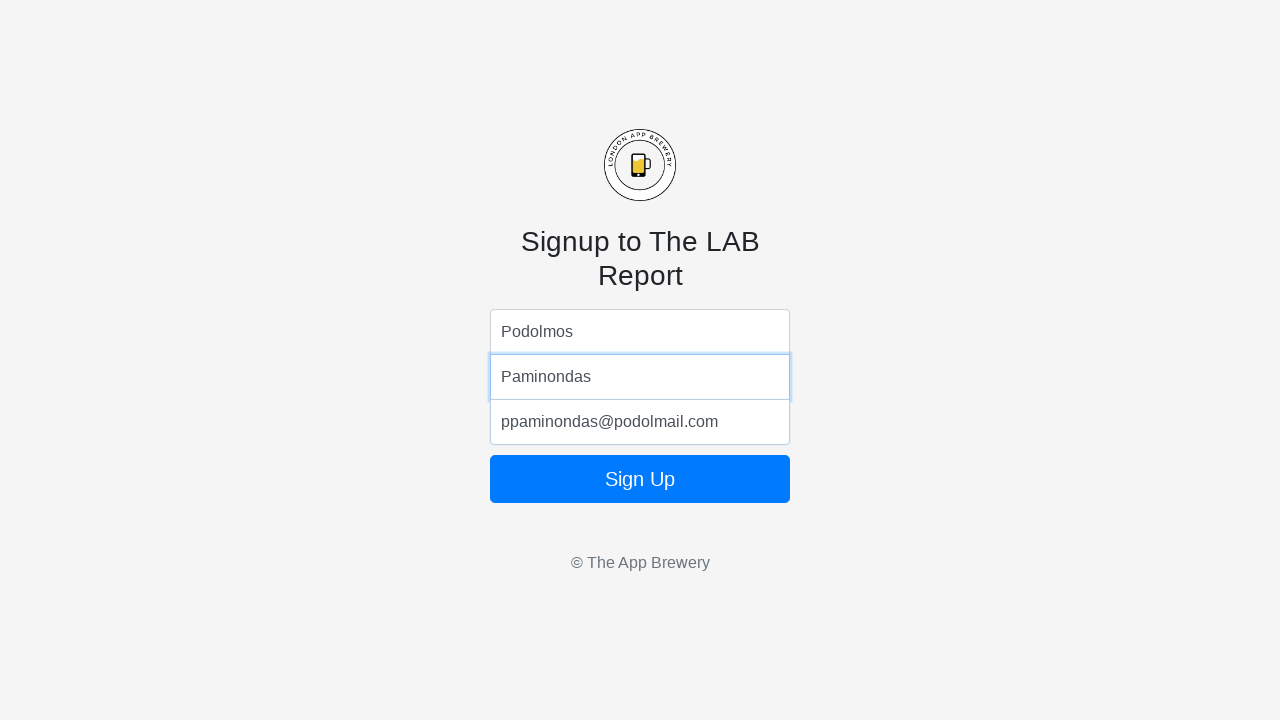

Clicked form submit button at (640, 479) on form button
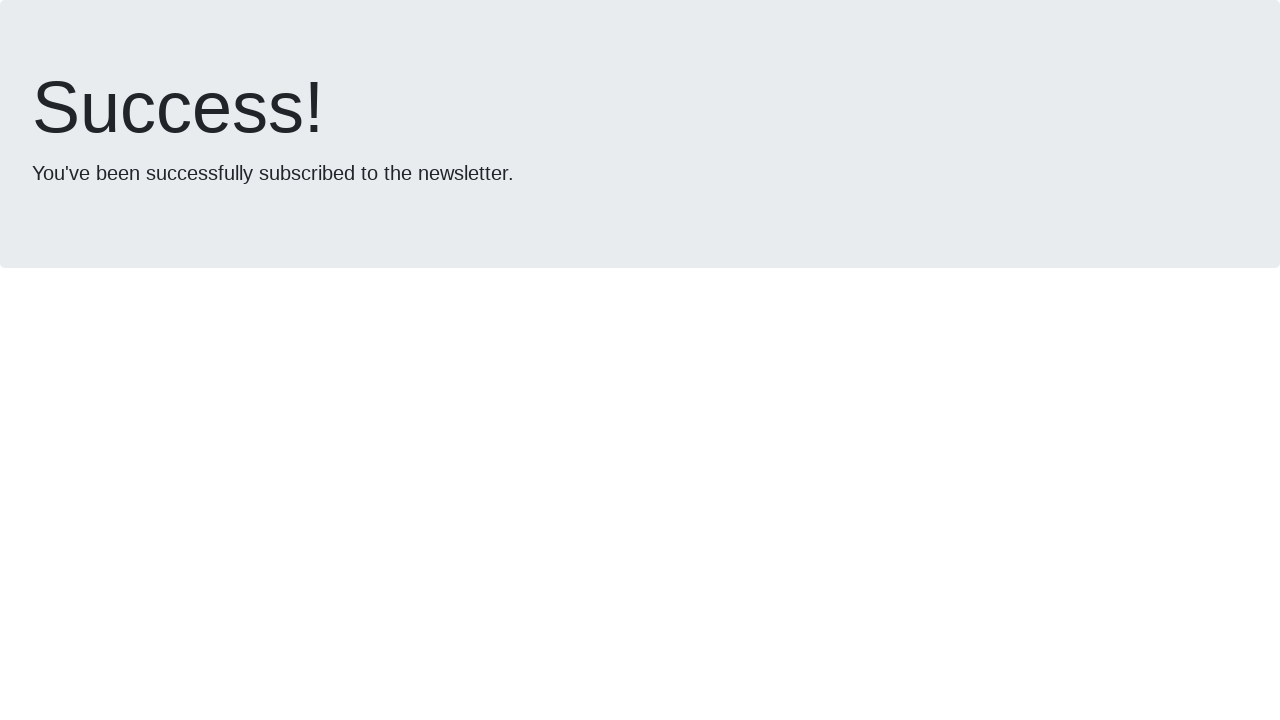

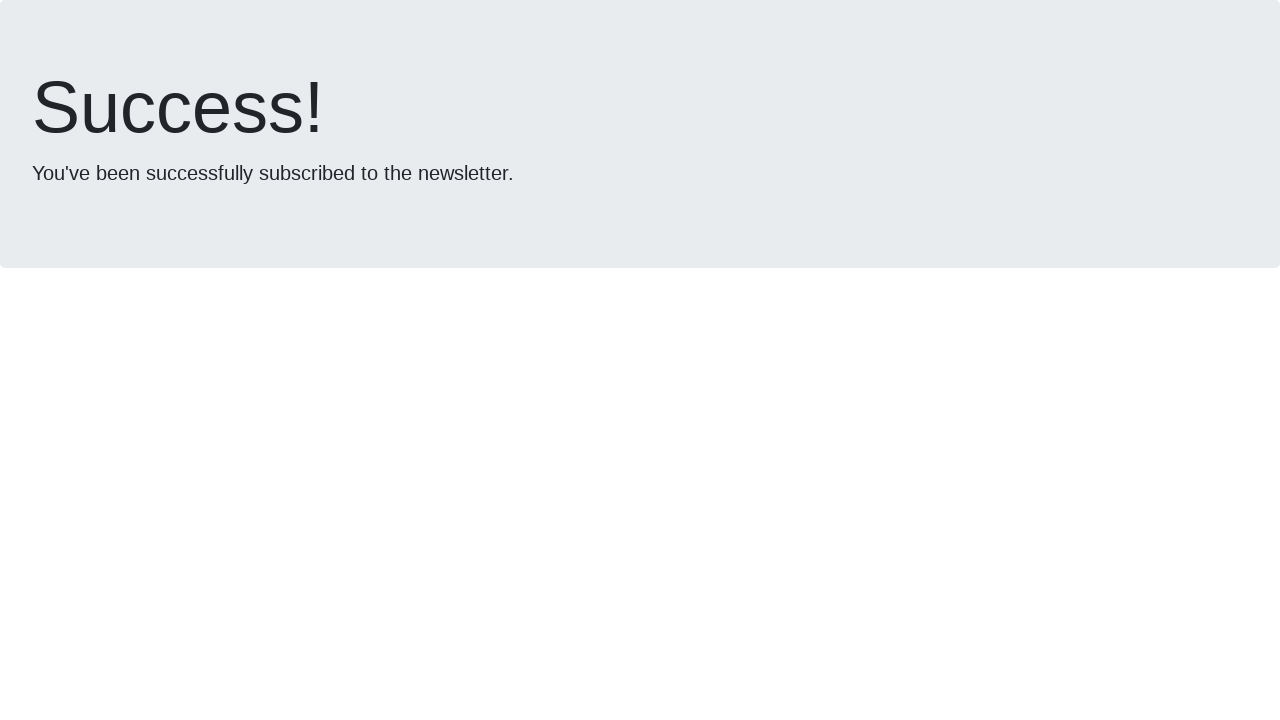